Tests GitHub's advanced search form by filling in search criteria (search term, repository owner, date filter, and language) and submitting the form to verify the search functionality works.

Starting URL: https://github.com/search/advanced

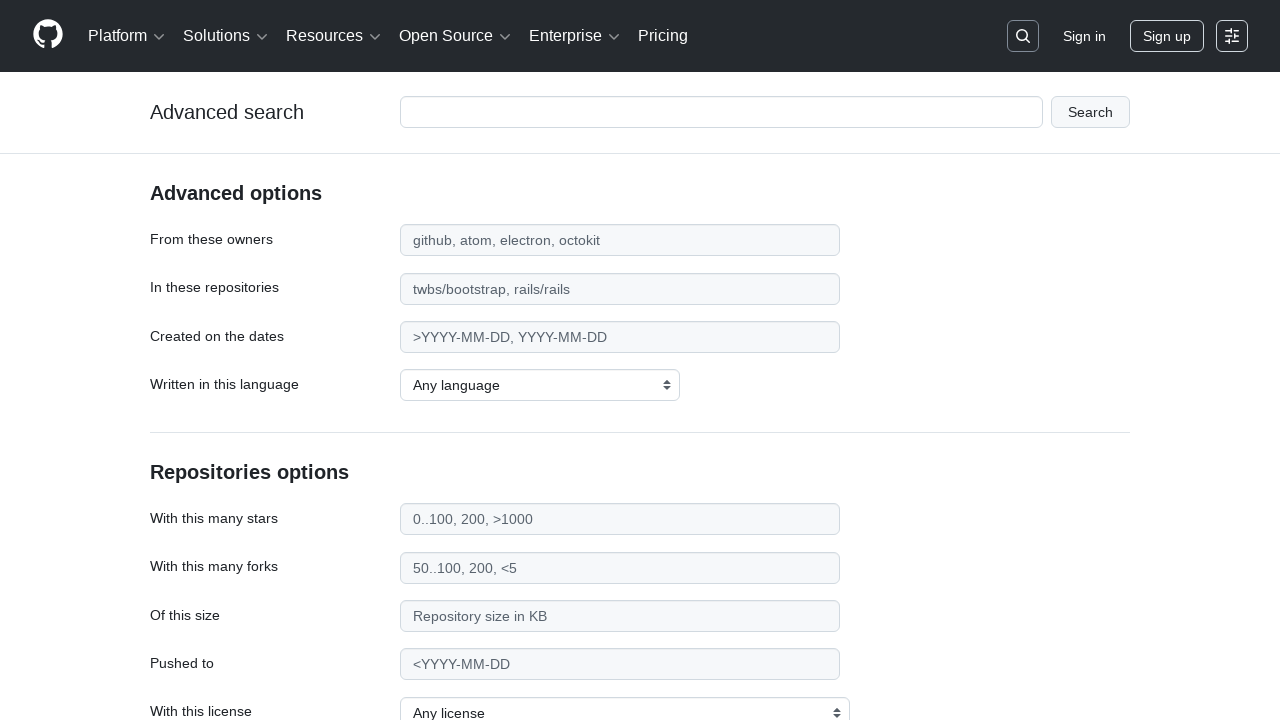

Filled search term field with 'playwright-testing' on #adv_code_search input.js-advanced-search-input
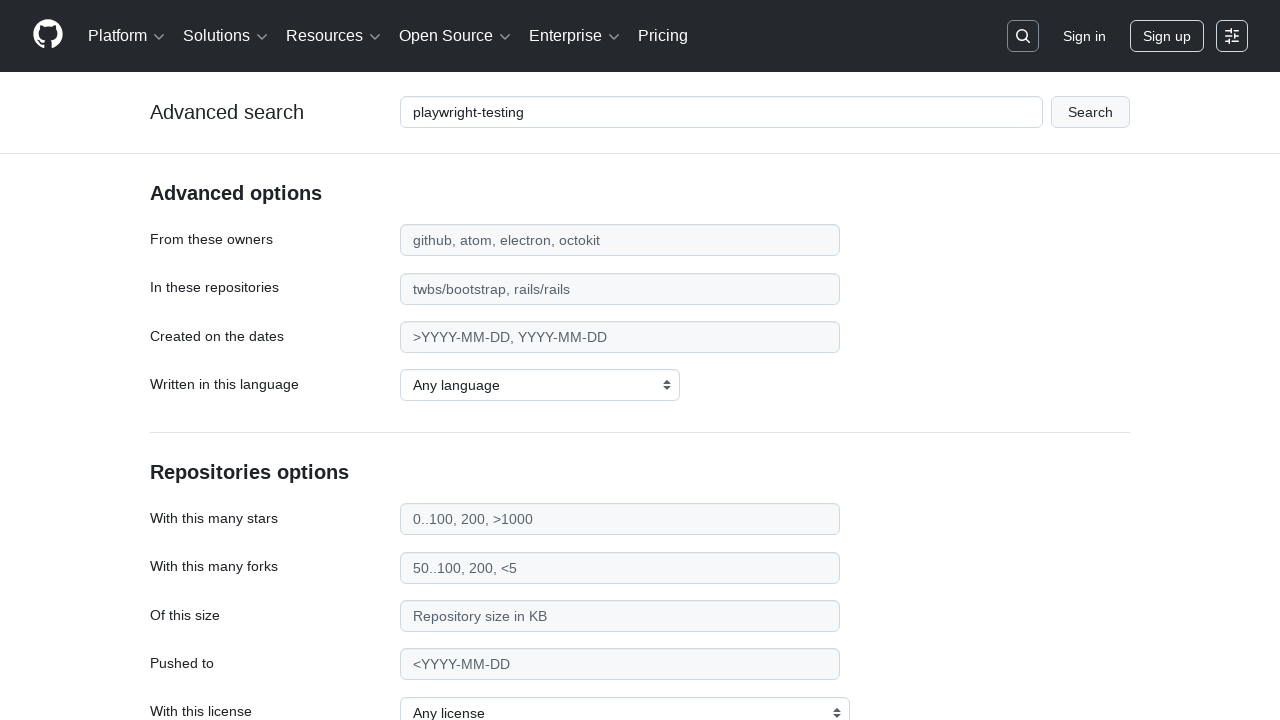

Filled repository owner field with 'microsoft' on #search_from
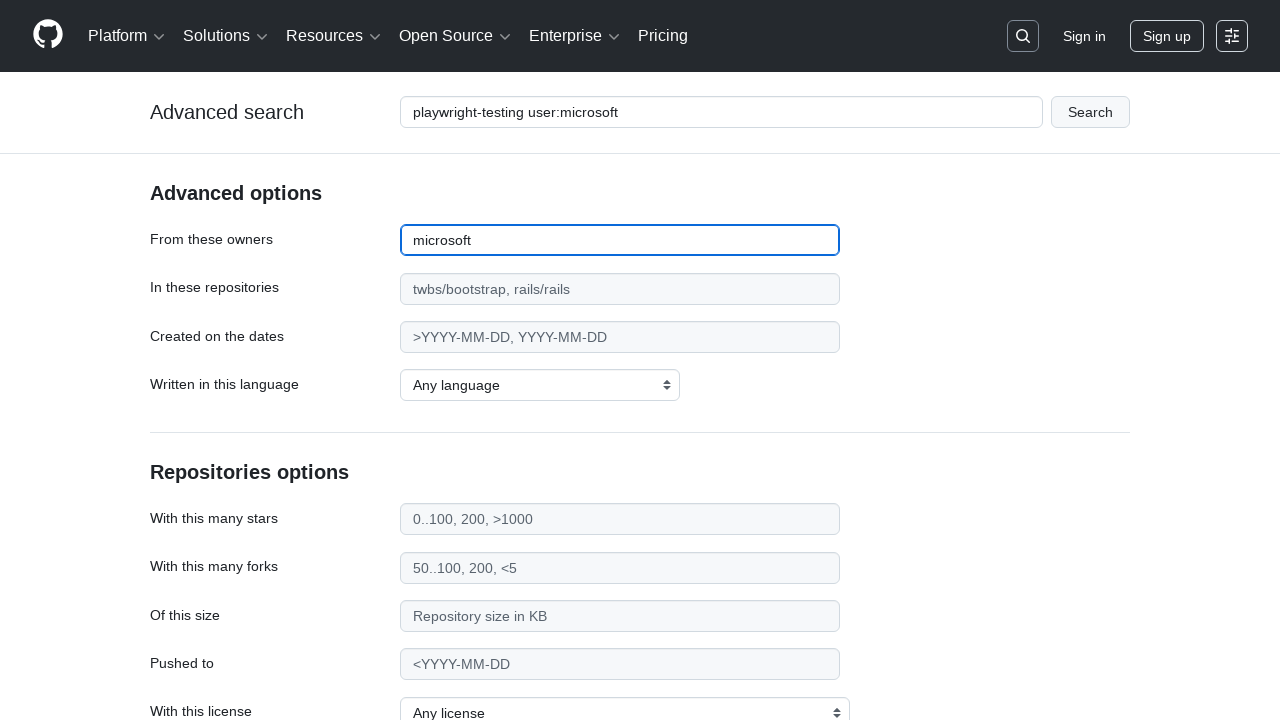

Filled date filter with '>2020' on #search_date
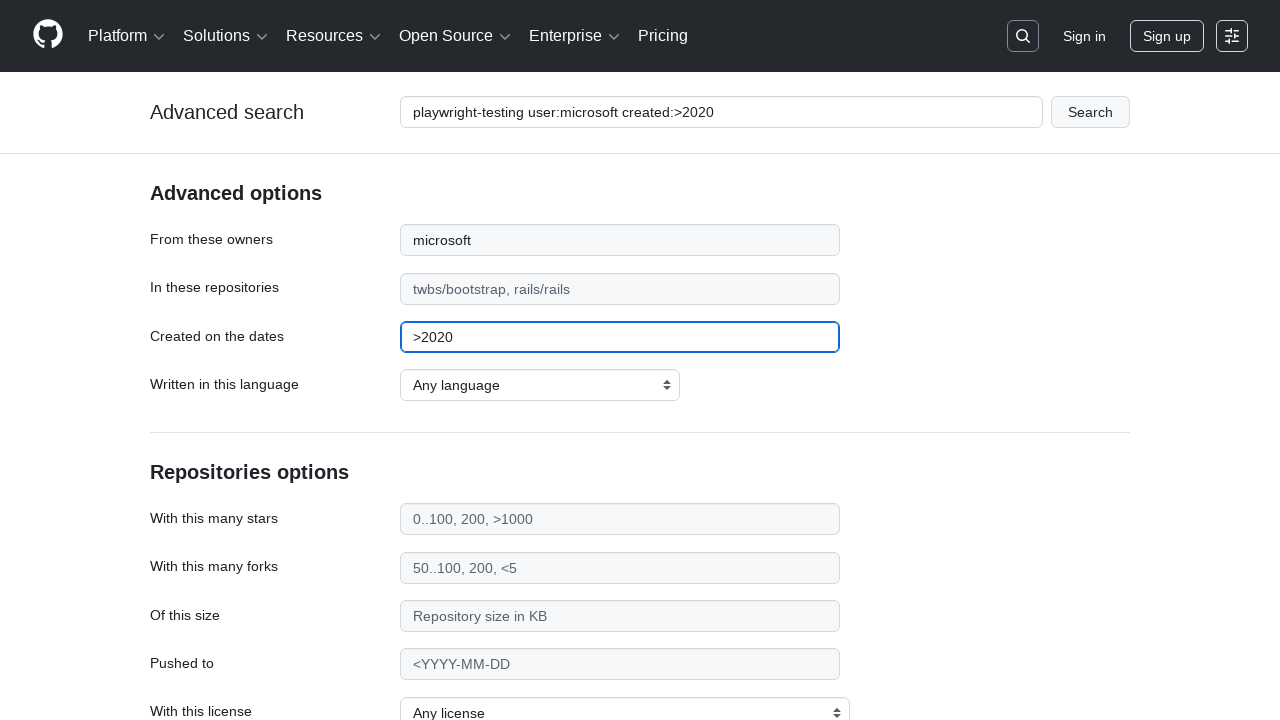

Selected JavaScript as programming language on select#search_language
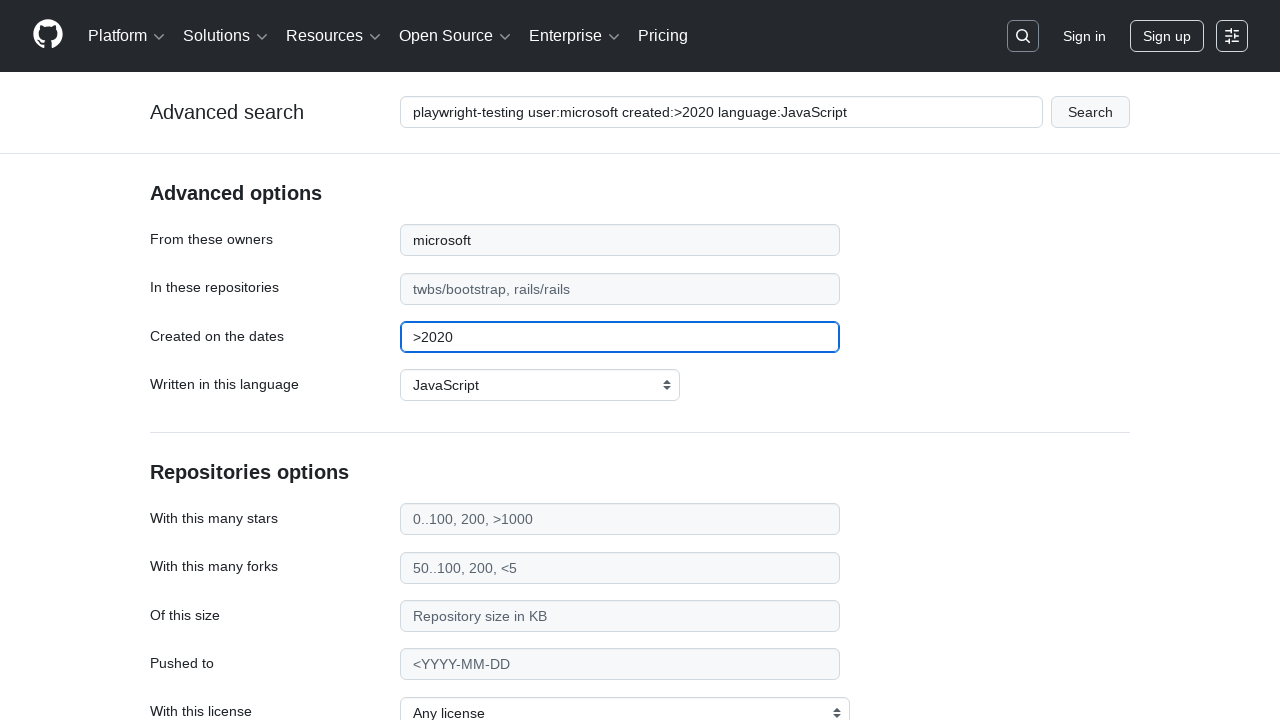

Clicked submit button to execute advanced search at (1090, 112) on #adv_code_search button[type="submit"]
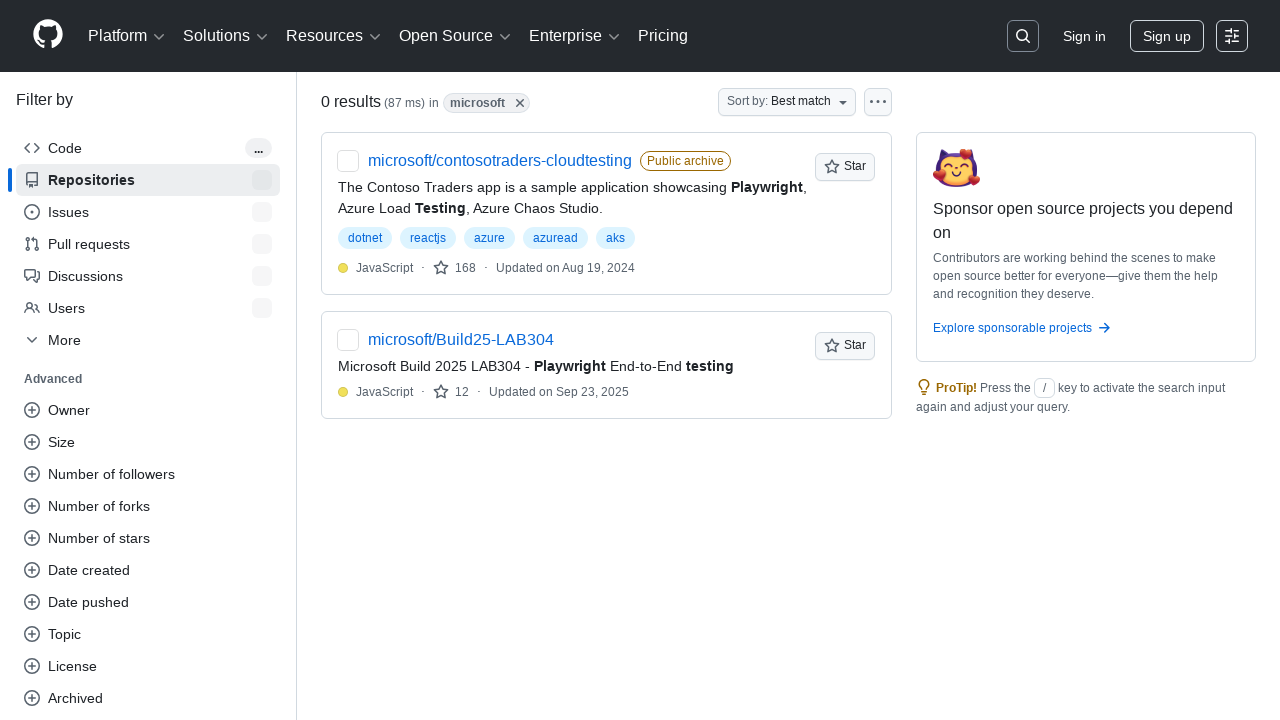

Waited for network idle - search results fully loaded
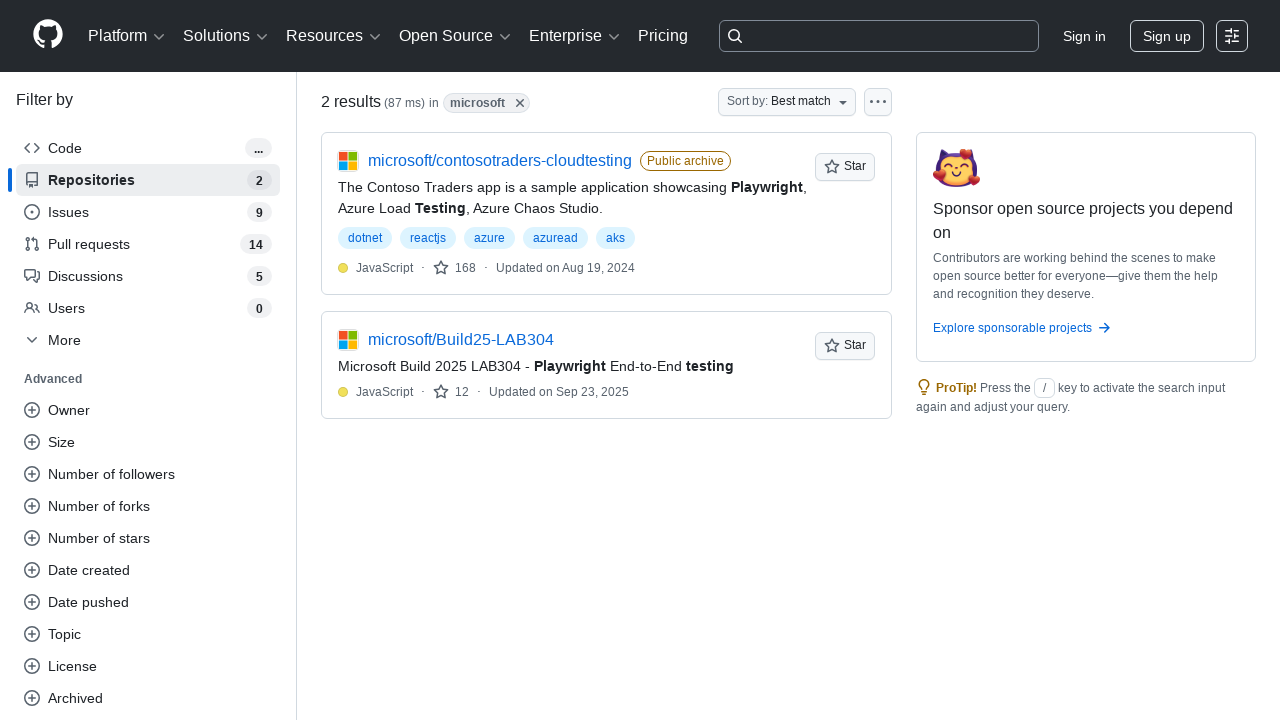

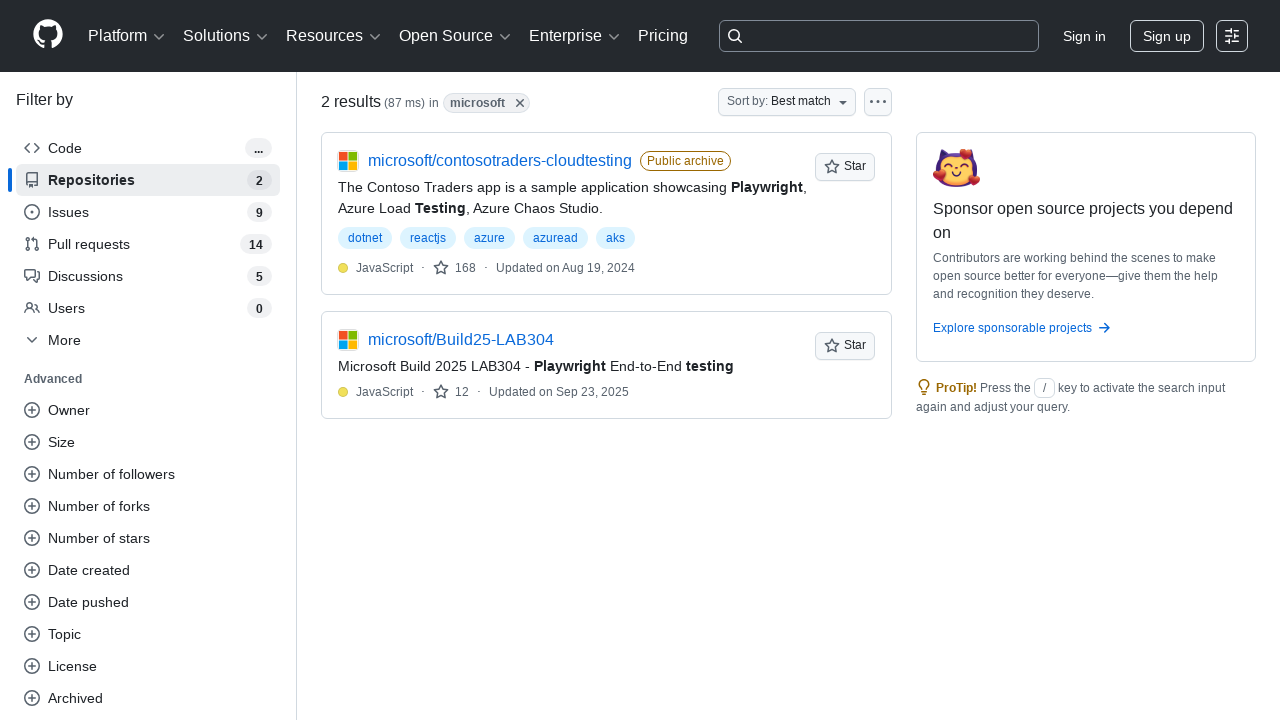